Navigates to JPL Space image gallery and clicks the full image button to view the featured image

Starting URL: https://data-class-jpl-space.s3.amazonaws.com/JPL_Space/index.html

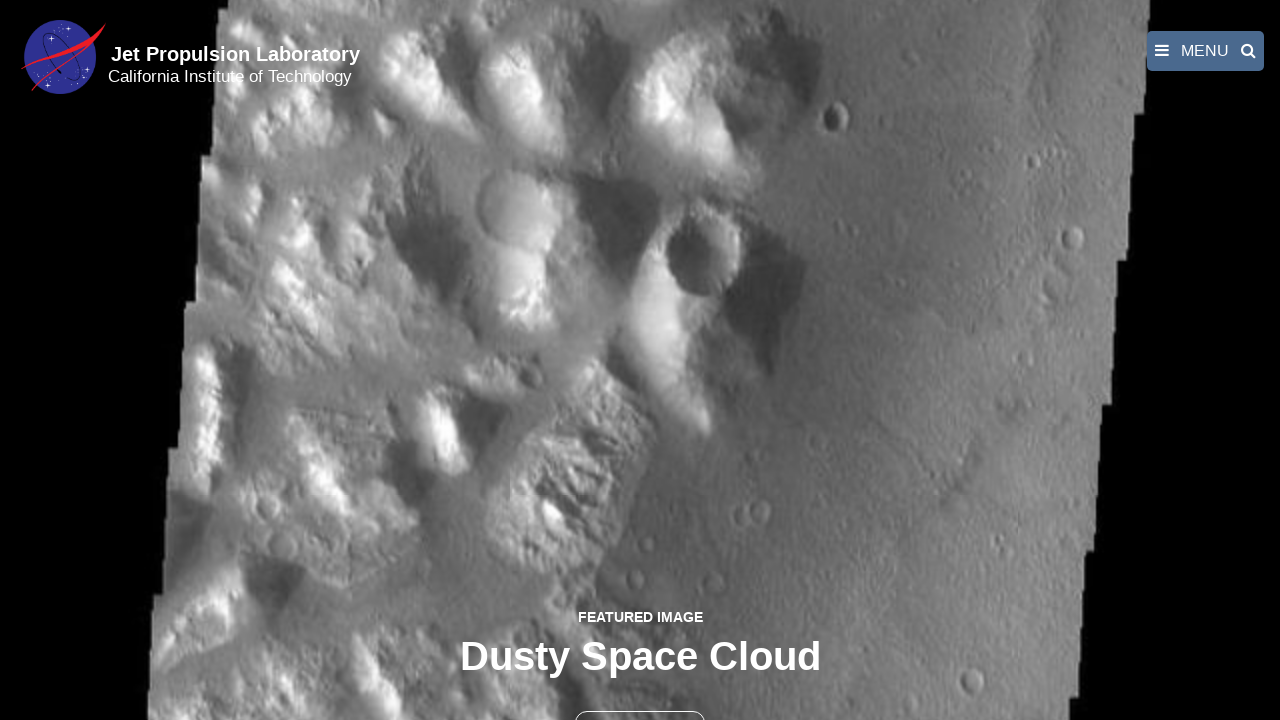

Navigated to JPL Space image gallery
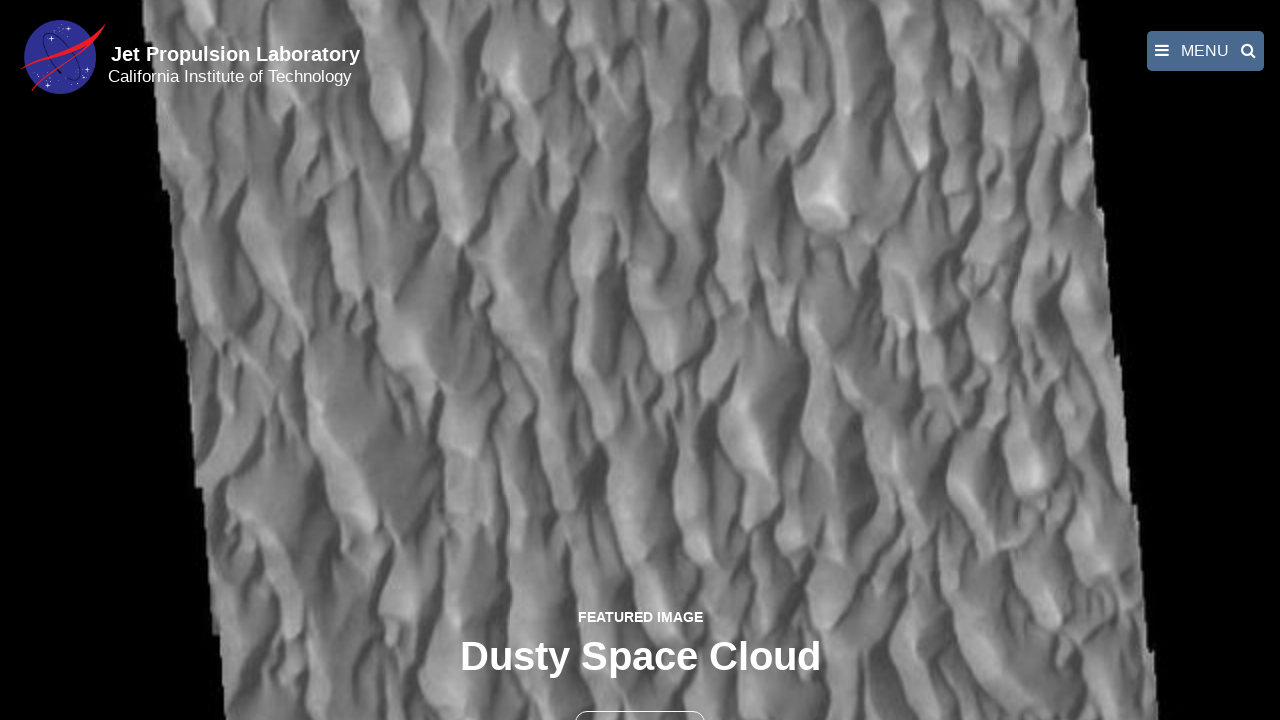

Clicked the full image button to view featured image at (640, 699) on button >> nth=1
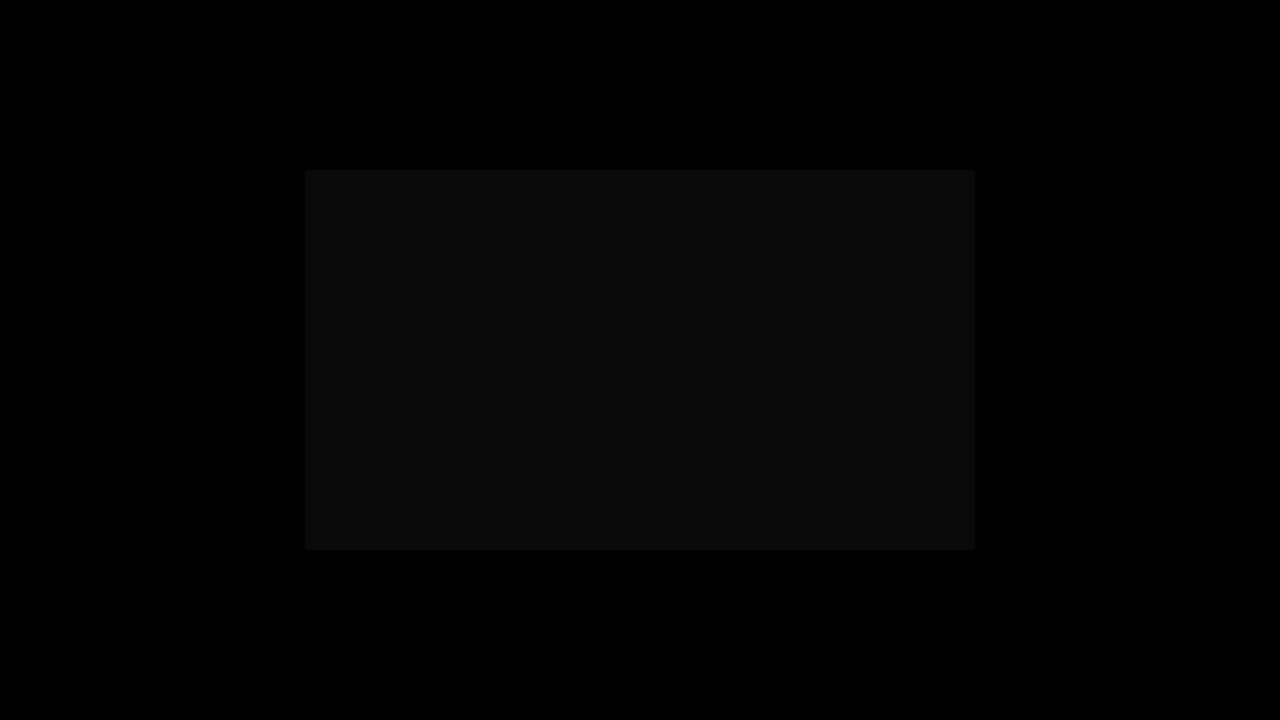

Full-size featured image loaded in fancybox
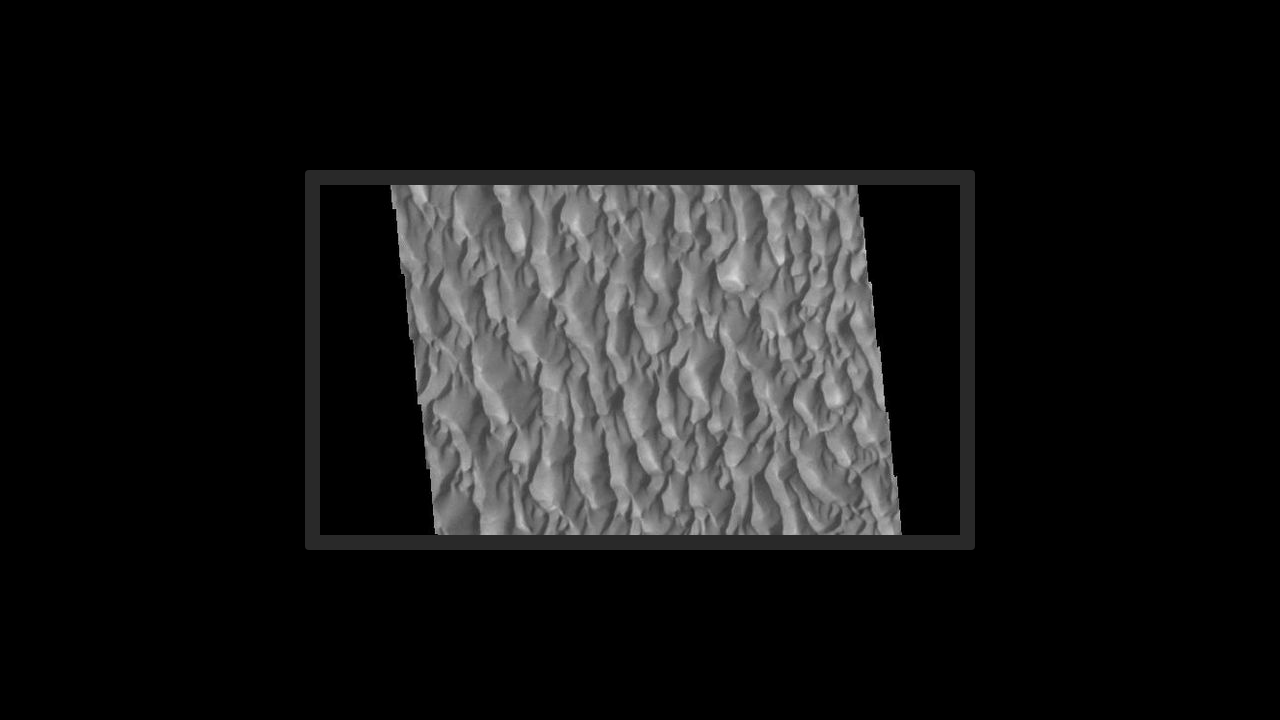

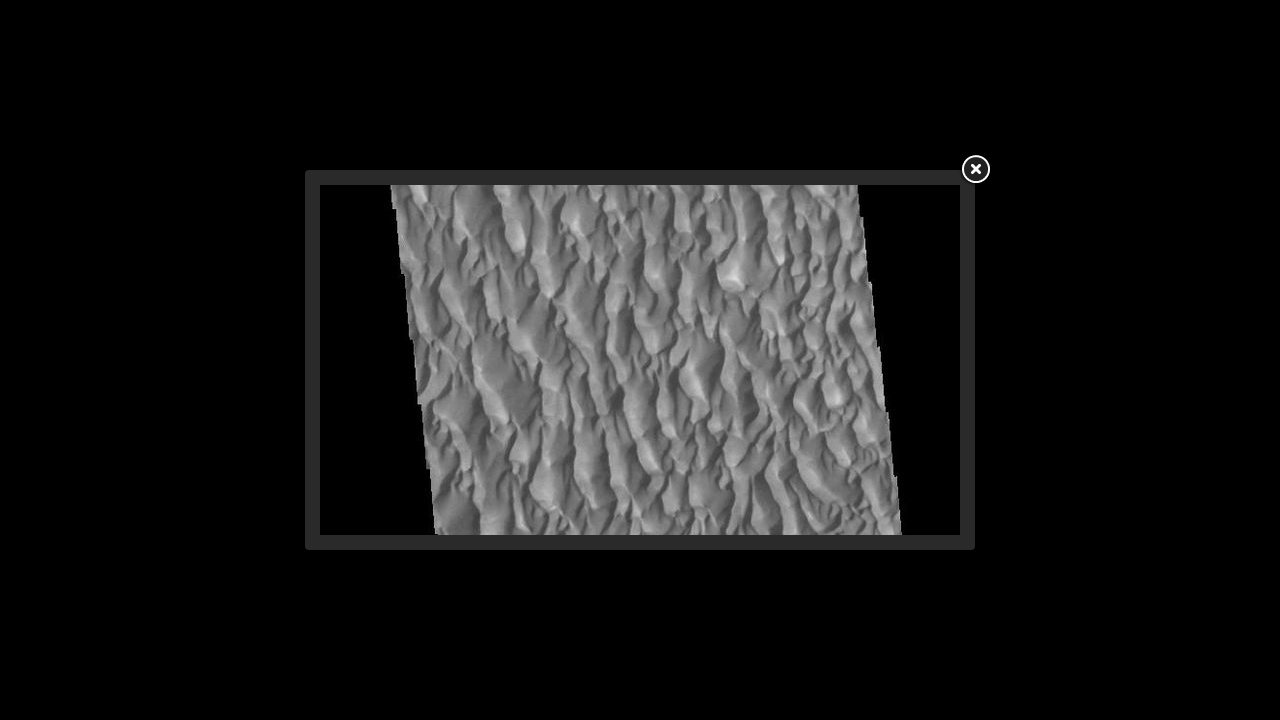